Navigates to Apple.com and sets the browser window to a specific size to test responsive behavior

Starting URL: https://apple.com

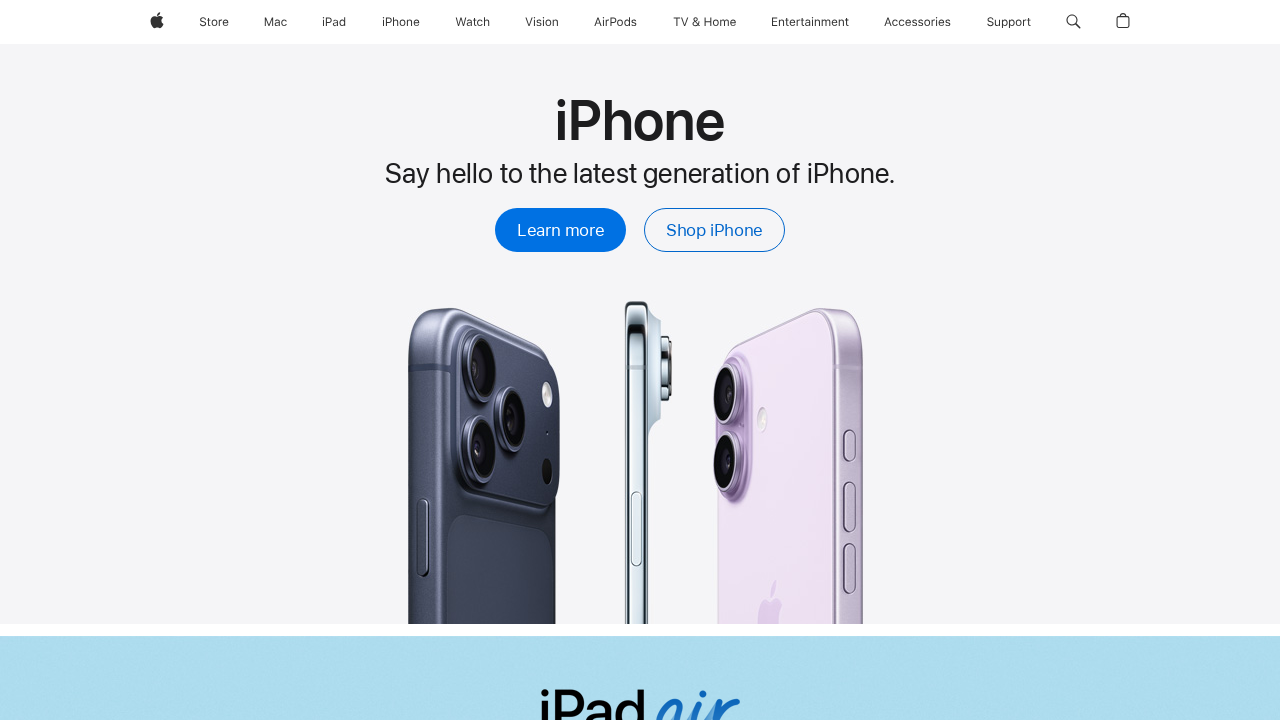

Set viewport size to 769x400 pixels for responsive behavior testing
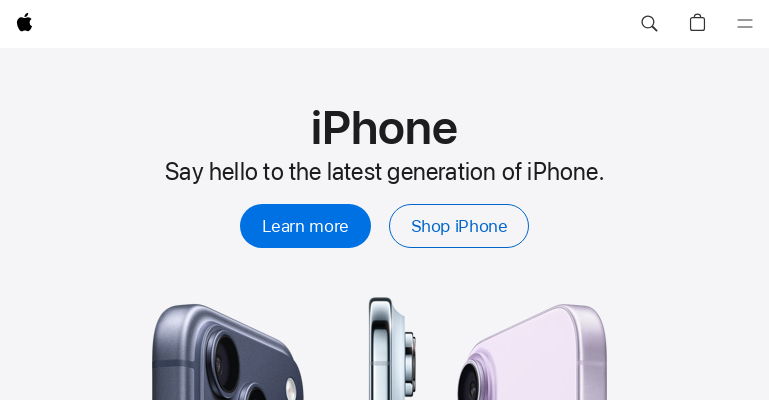

Retrieved viewport size: 769x400 pixels
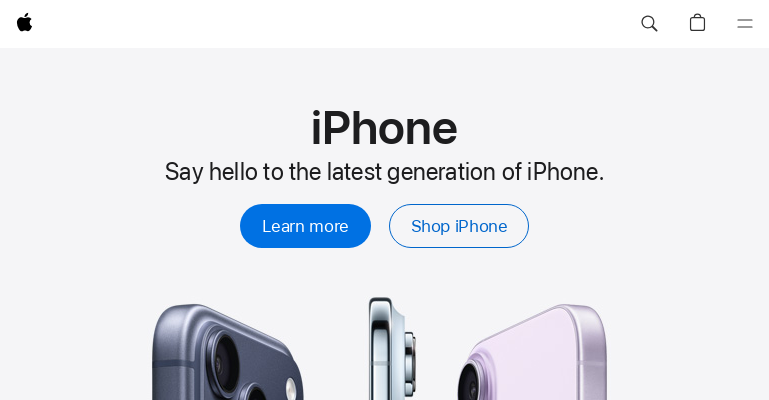

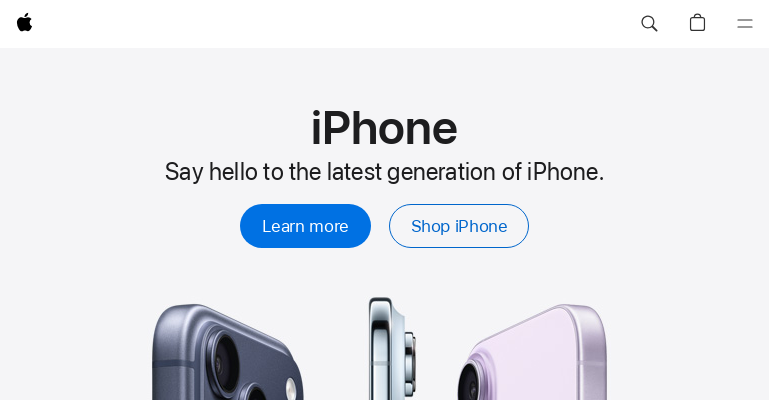